Tests that edits are saved when the input loses focus (blur event).

Starting URL: https://demo.playwright.dev/todomvc

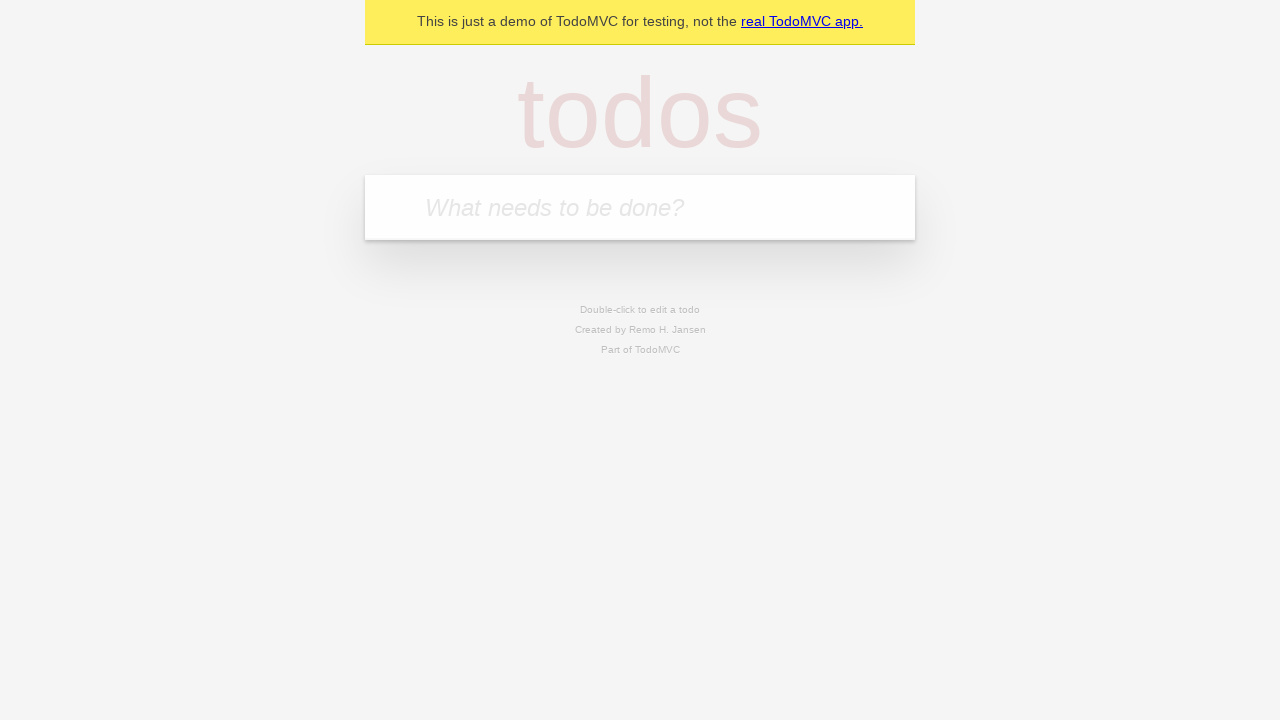

Located the new todo input field
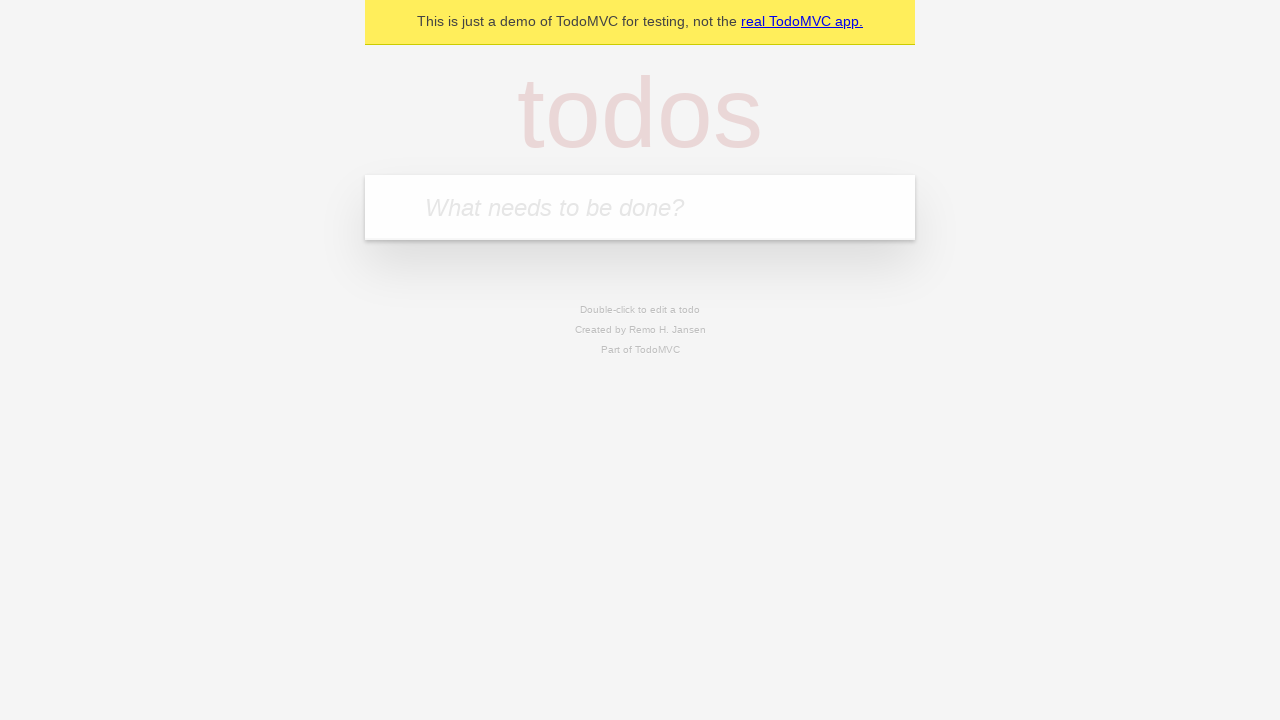

Filled first todo: 'watch monty python' on internal:attr=[placeholder="What needs to be done?"i]
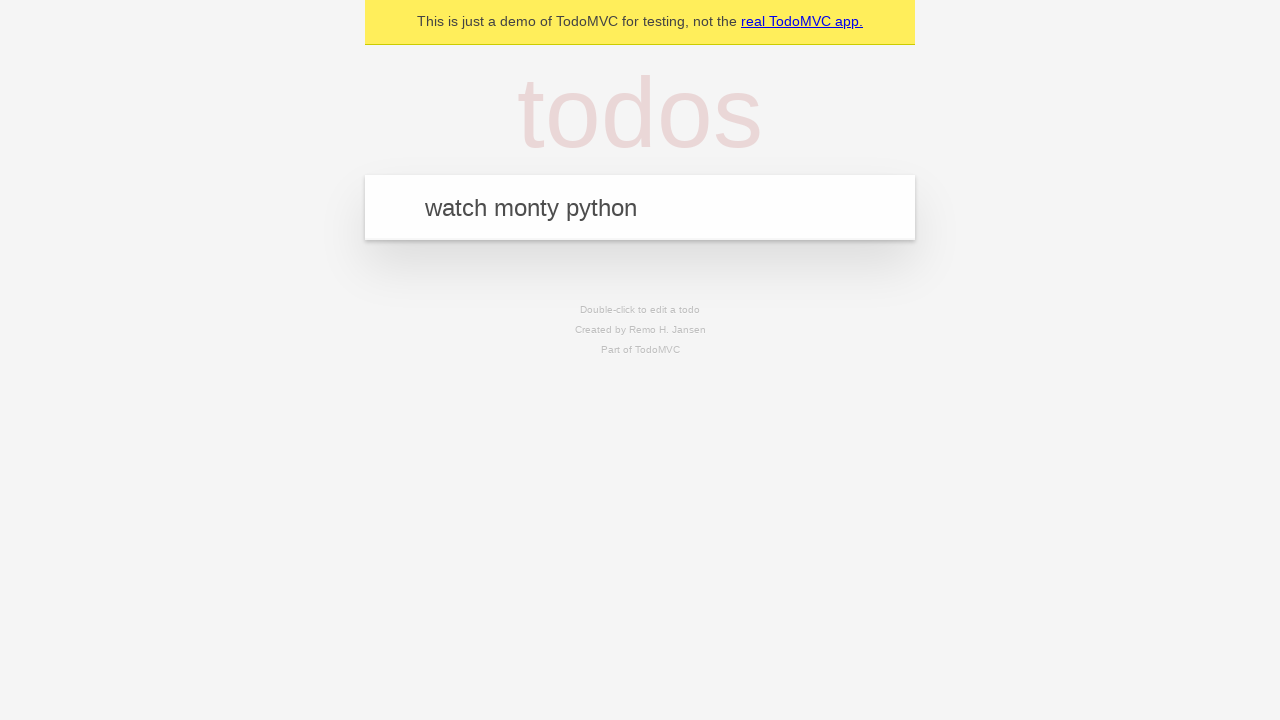

Pressed Enter to create first todo on internal:attr=[placeholder="What needs to be done?"i]
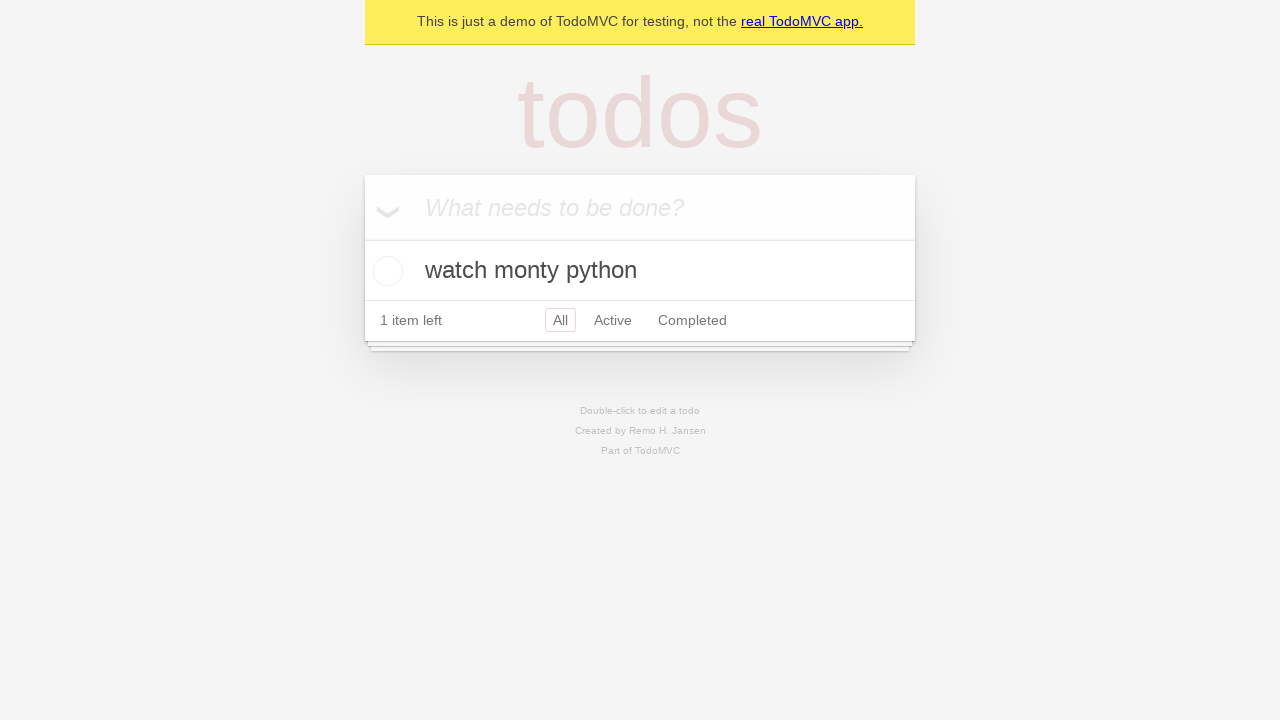

Filled second todo: 'feed the cat' on internal:attr=[placeholder="What needs to be done?"i]
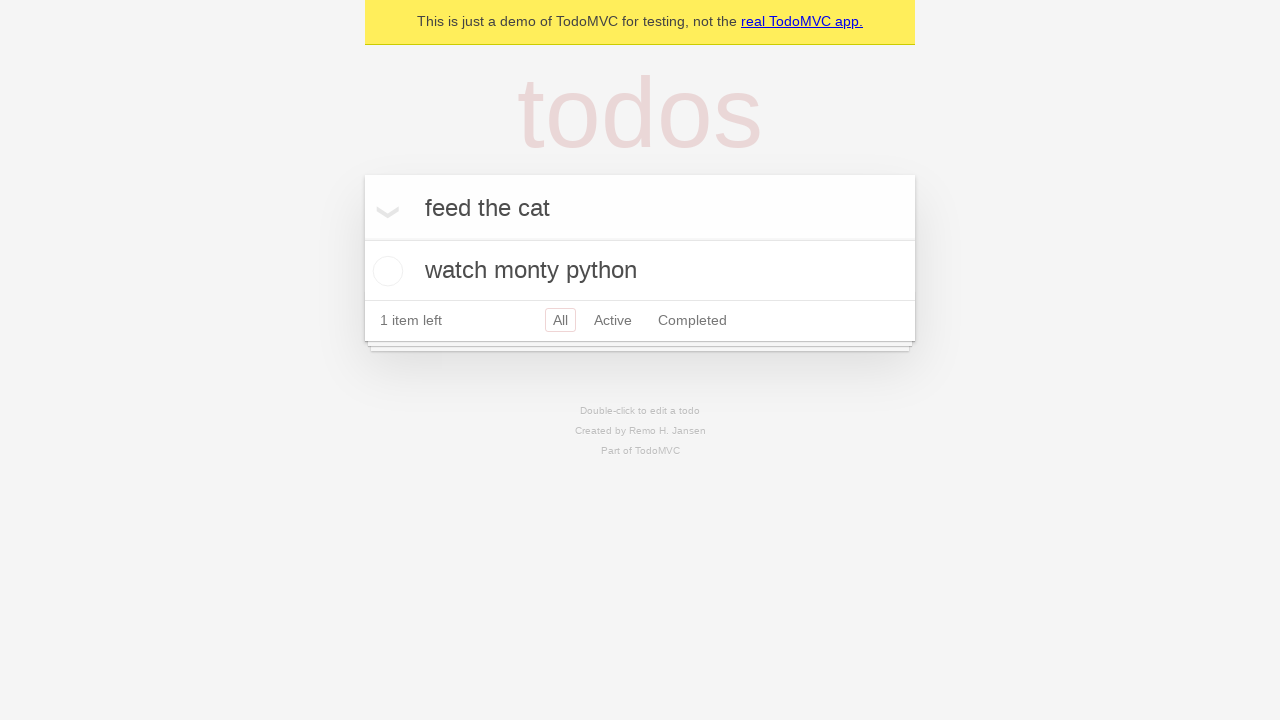

Pressed Enter to create second todo on internal:attr=[placeholder="What needs to be done?"i]
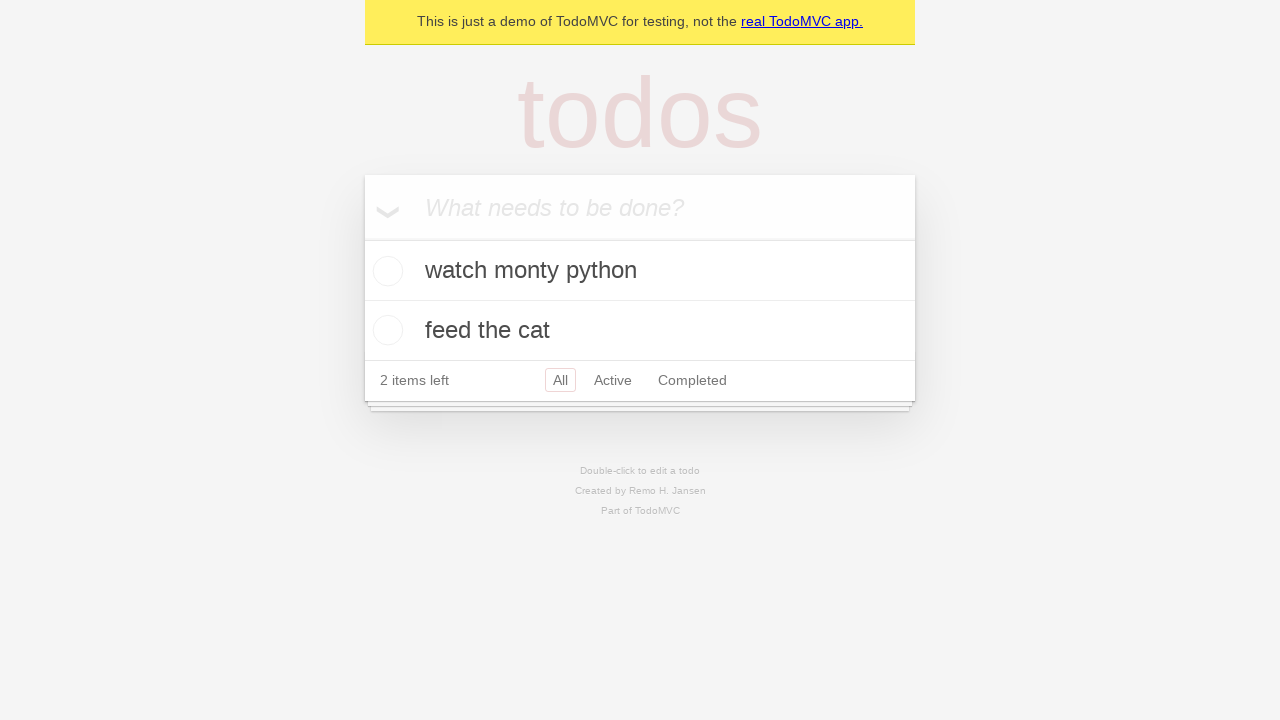

Filled third todo: 'book a doctors appointment' on internal:attr=[placeholder="What needs to be done?"i]
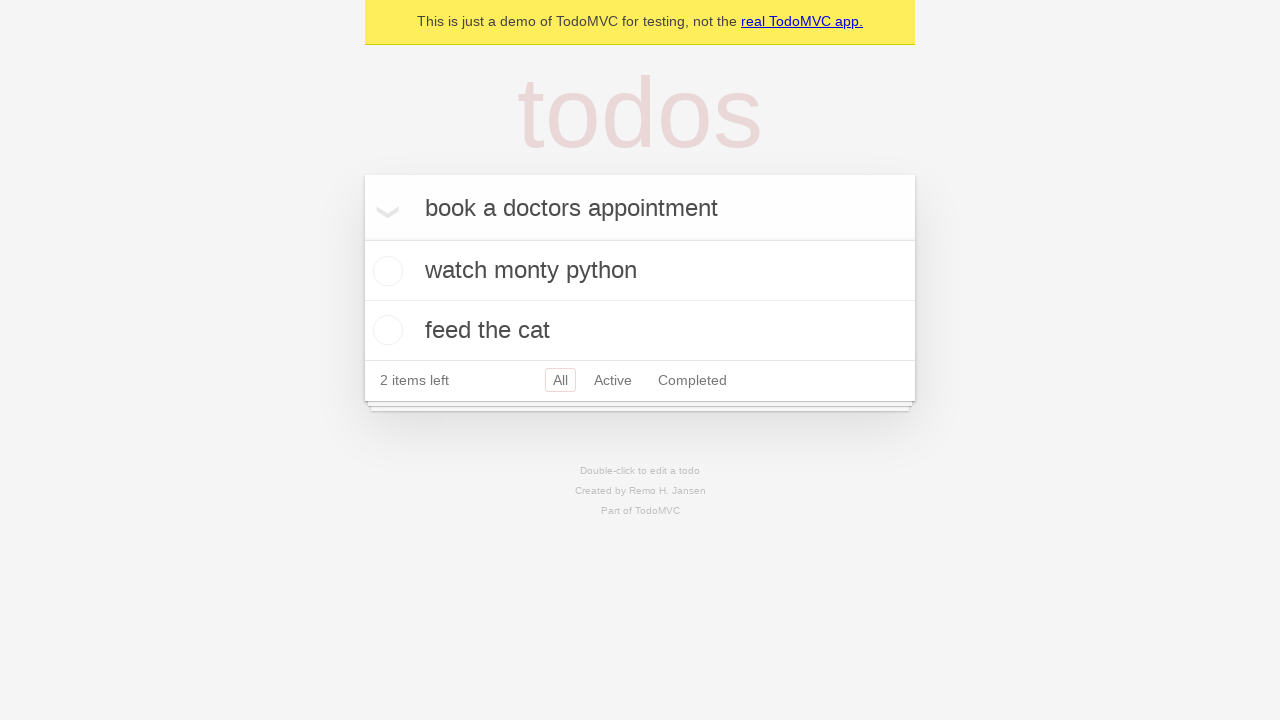

Pressed Enter to create third todo on internal:attr=[placeholder="What needs to be done?"i]
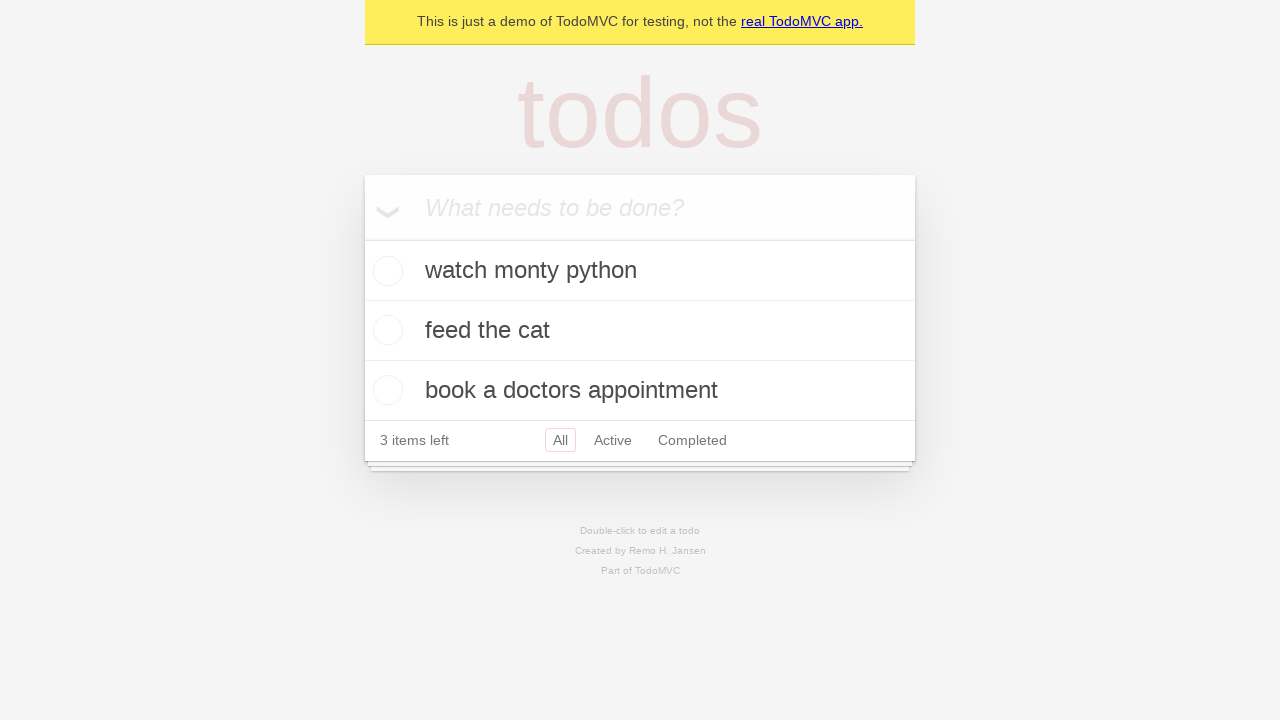

Located all todo items
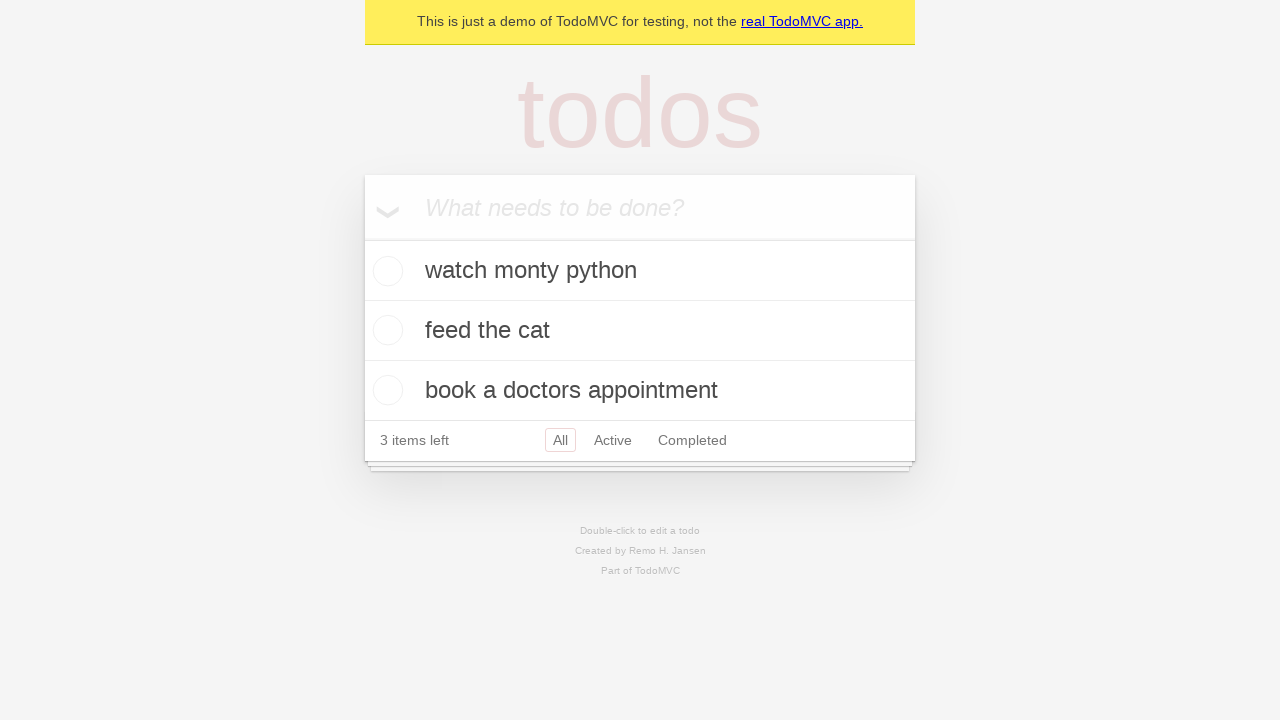

Double-clicked second todo to enter edit mode at (640, 331) on internal:testid=[data-testid="todo-item"s] >> nth=1
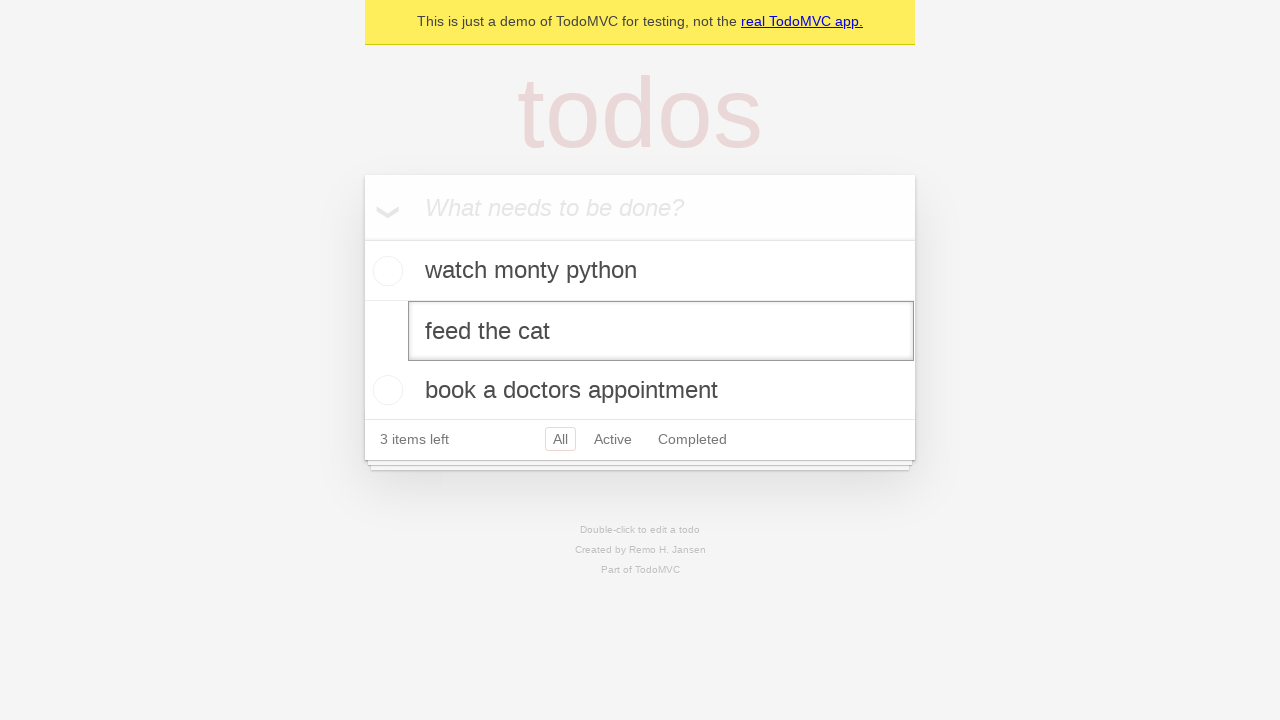

Filled edit field with 'buy some sausages' on internal:testid=[data-testid="todo-item"s] >> nth=1 >> internal:role=textbox[nam
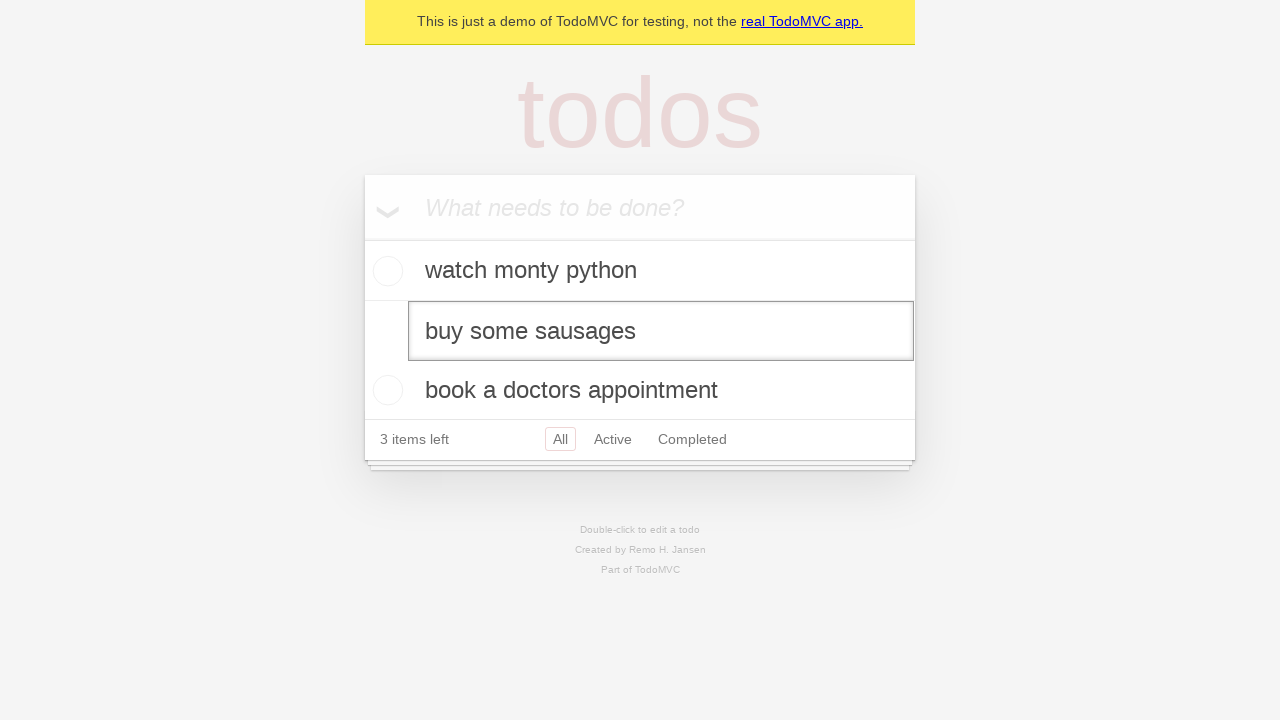

Dispatched blur event to save edits on focus loss
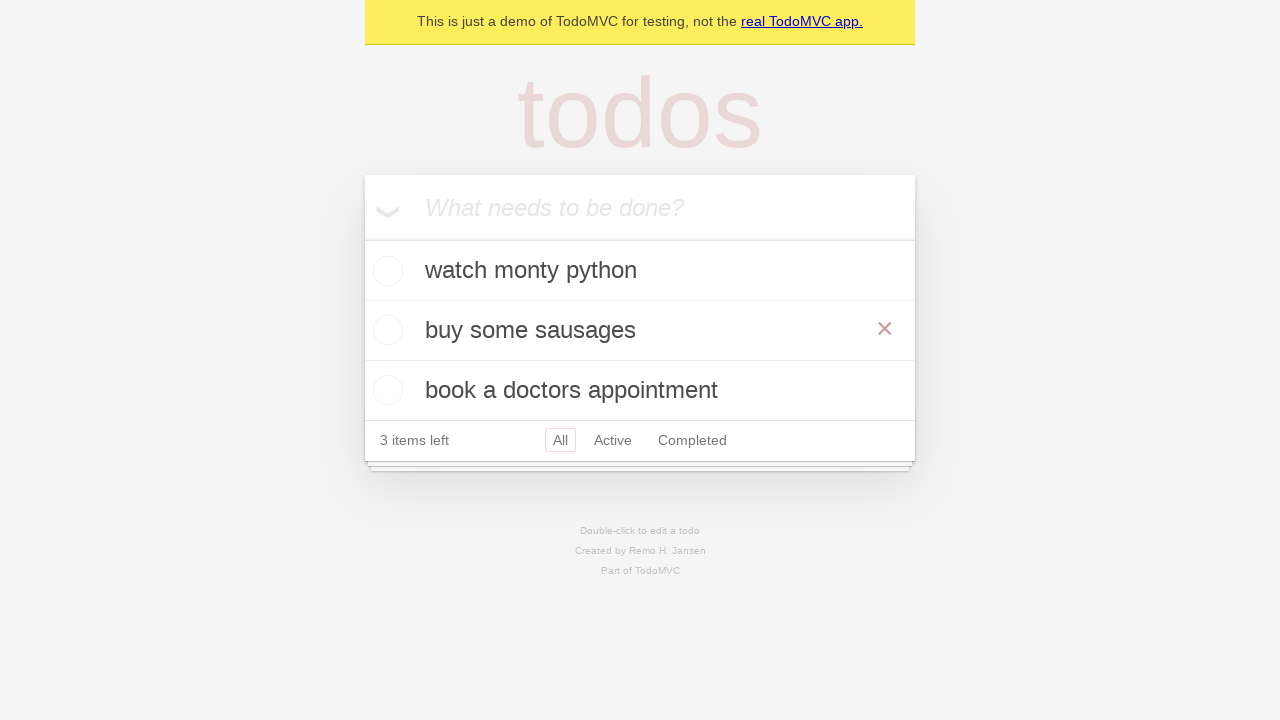

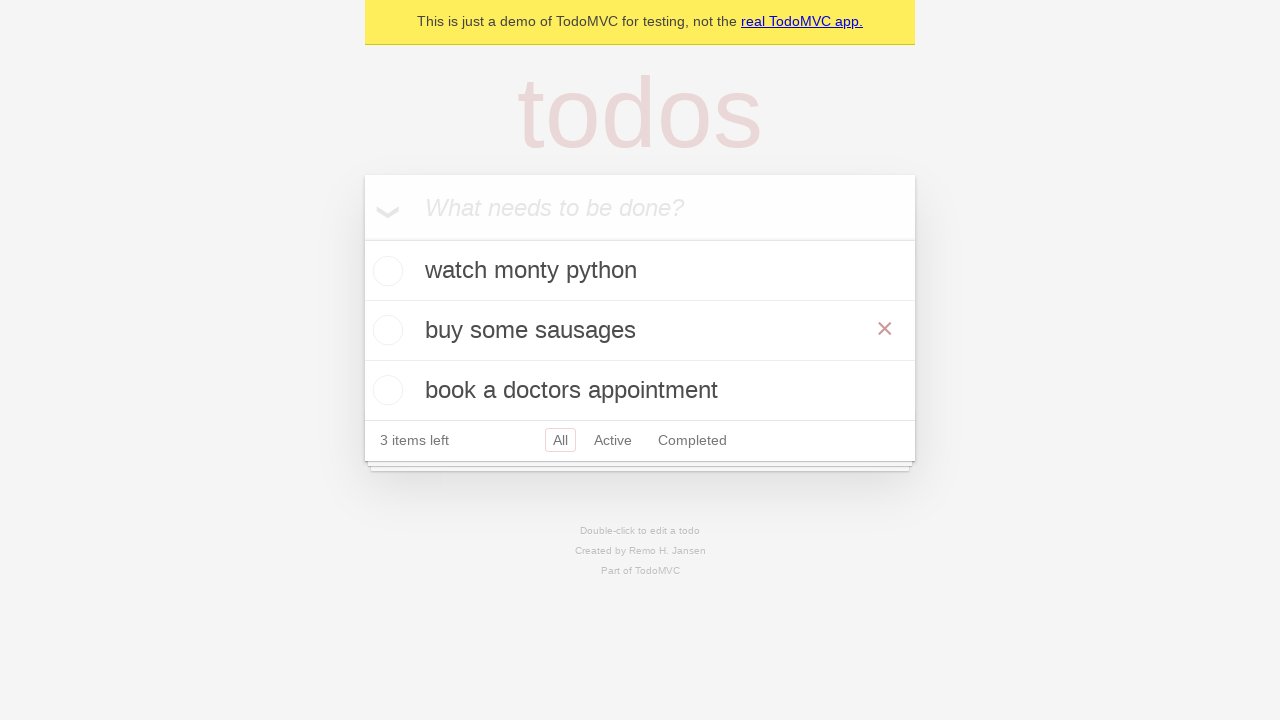